Tests a registration form by filling in first name, last name, and email fields, then submitting the form and verifying the success message

Starting URL: http://suninjuly.github.io/registration1.html

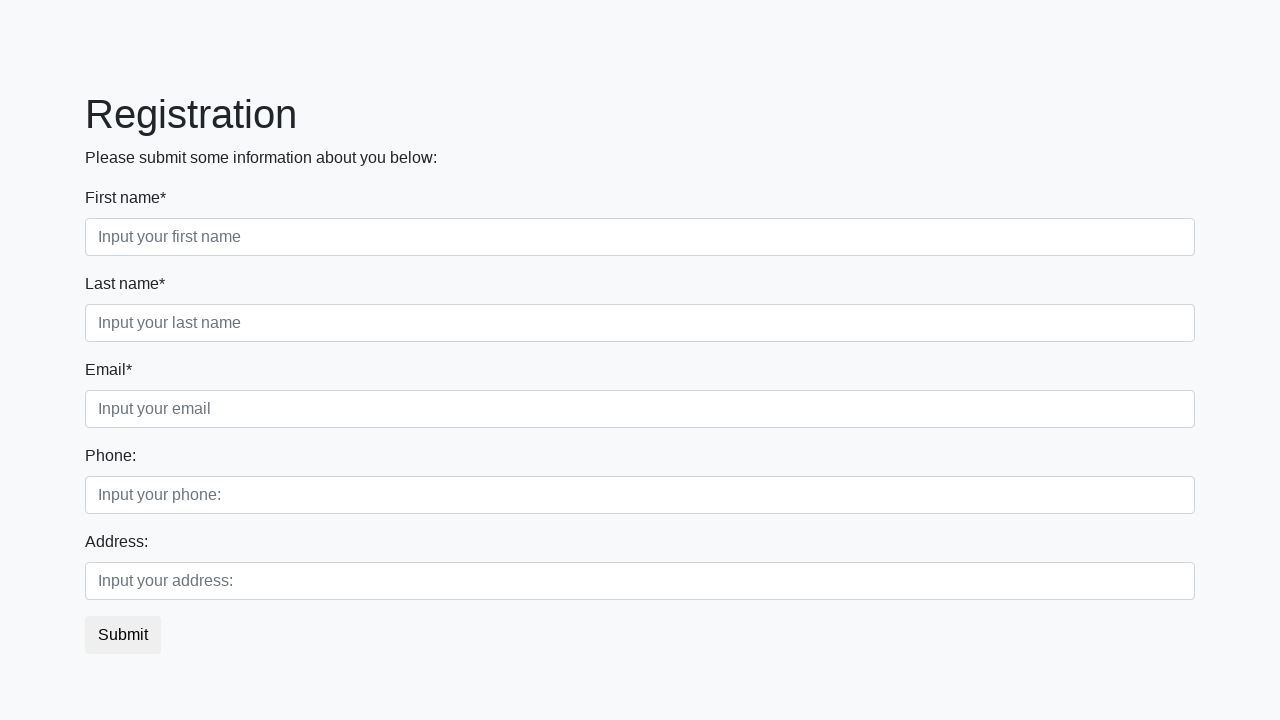

Filled first name field with 'Ivan' on .first[required]
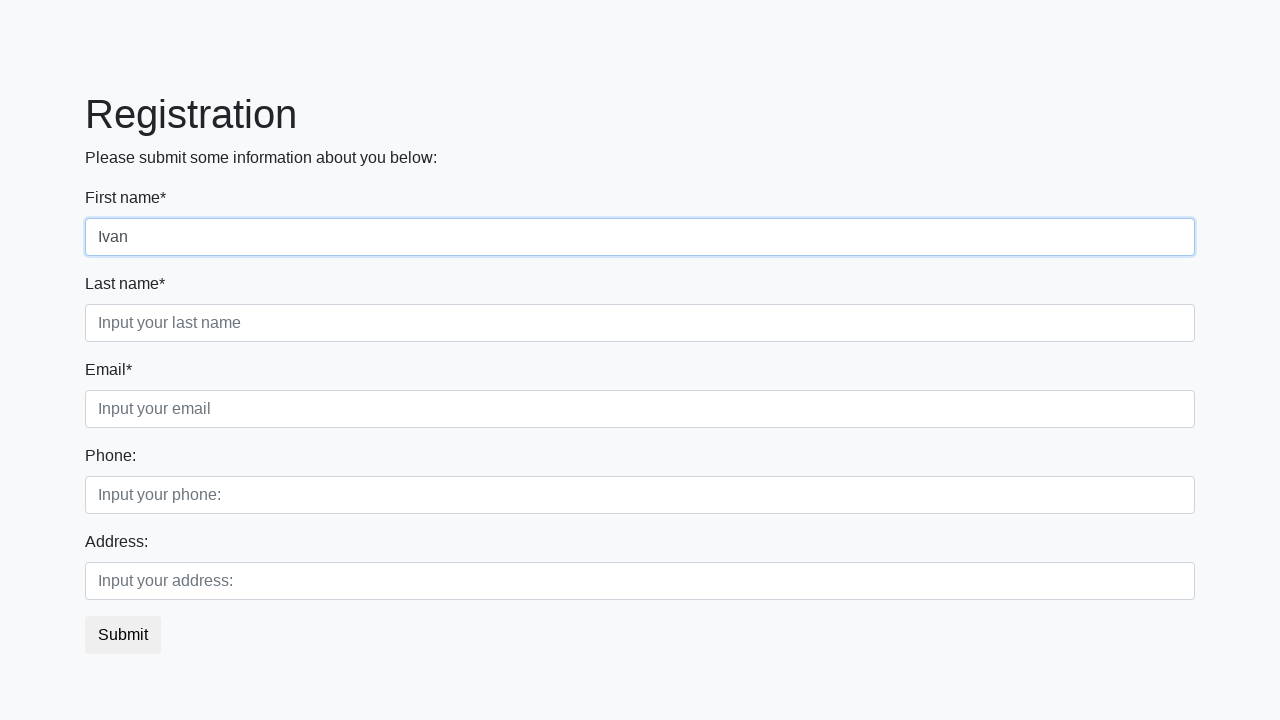

Filled last name field with 'Ivanov' on .second[required]
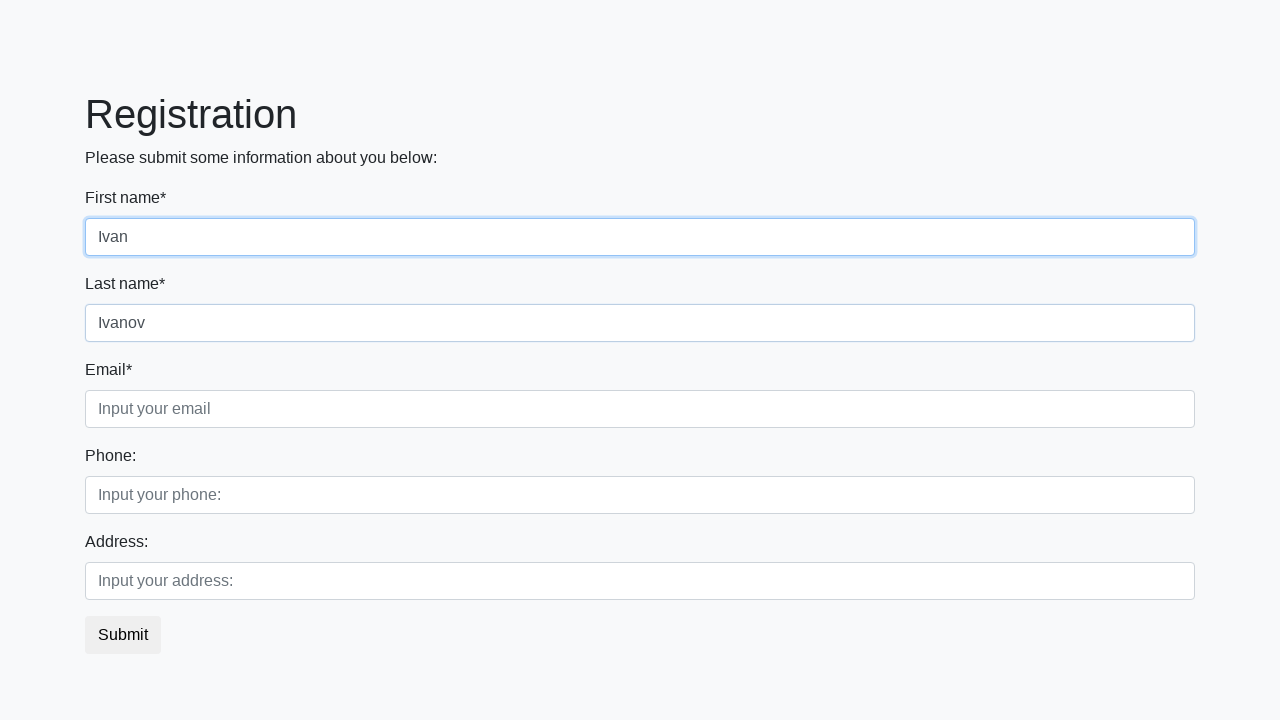

Filled email field with 'Smt@mail.com' on .third[required]
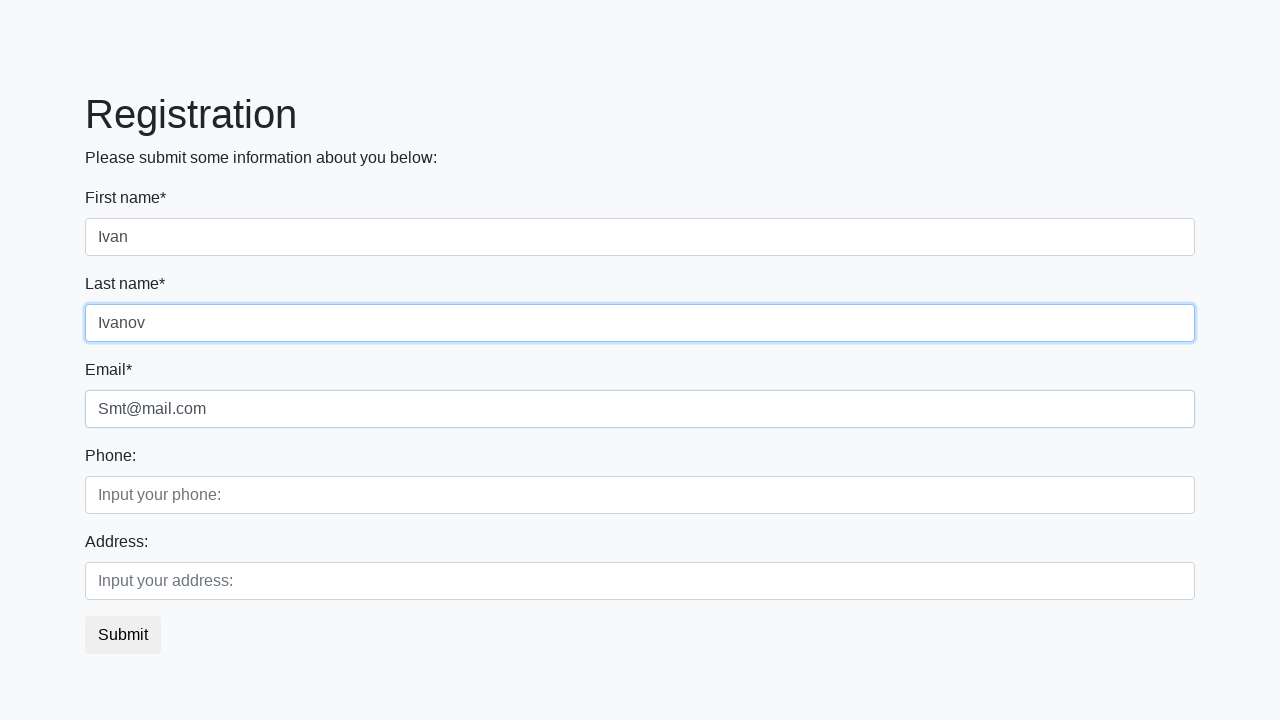

Clicked the submit button at (123, 635) on button.btn
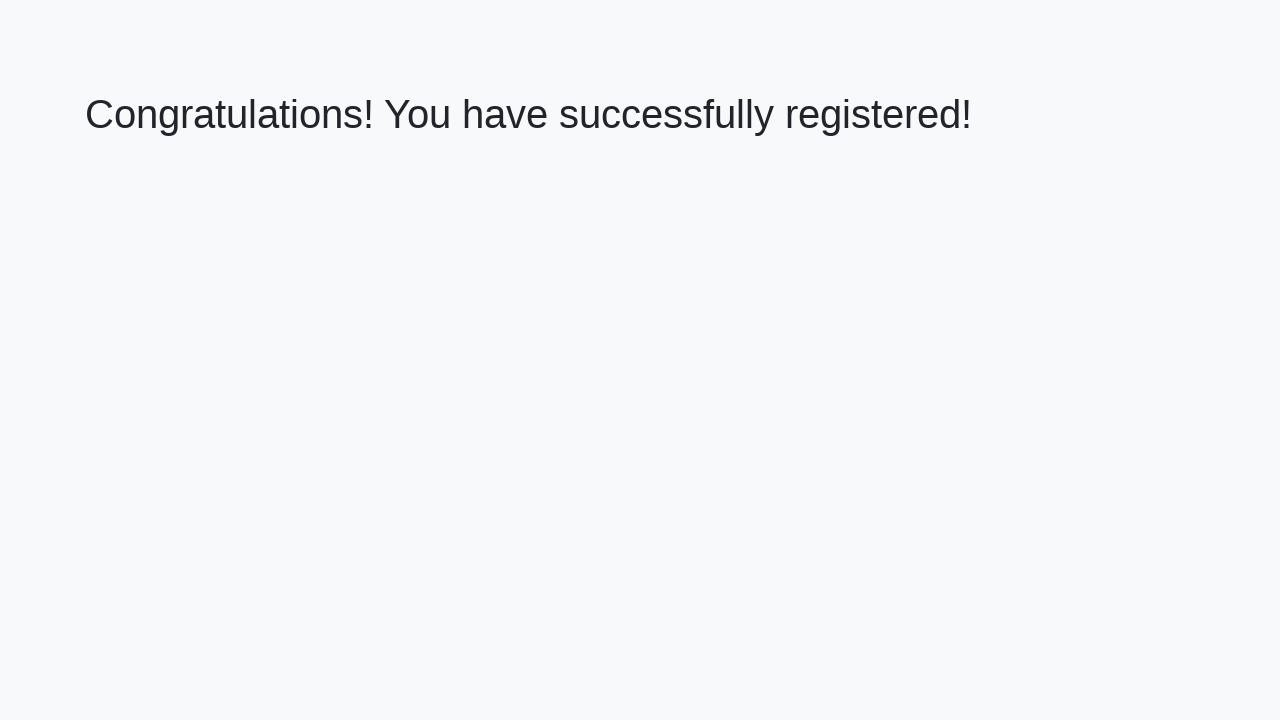

Success message heading loaded
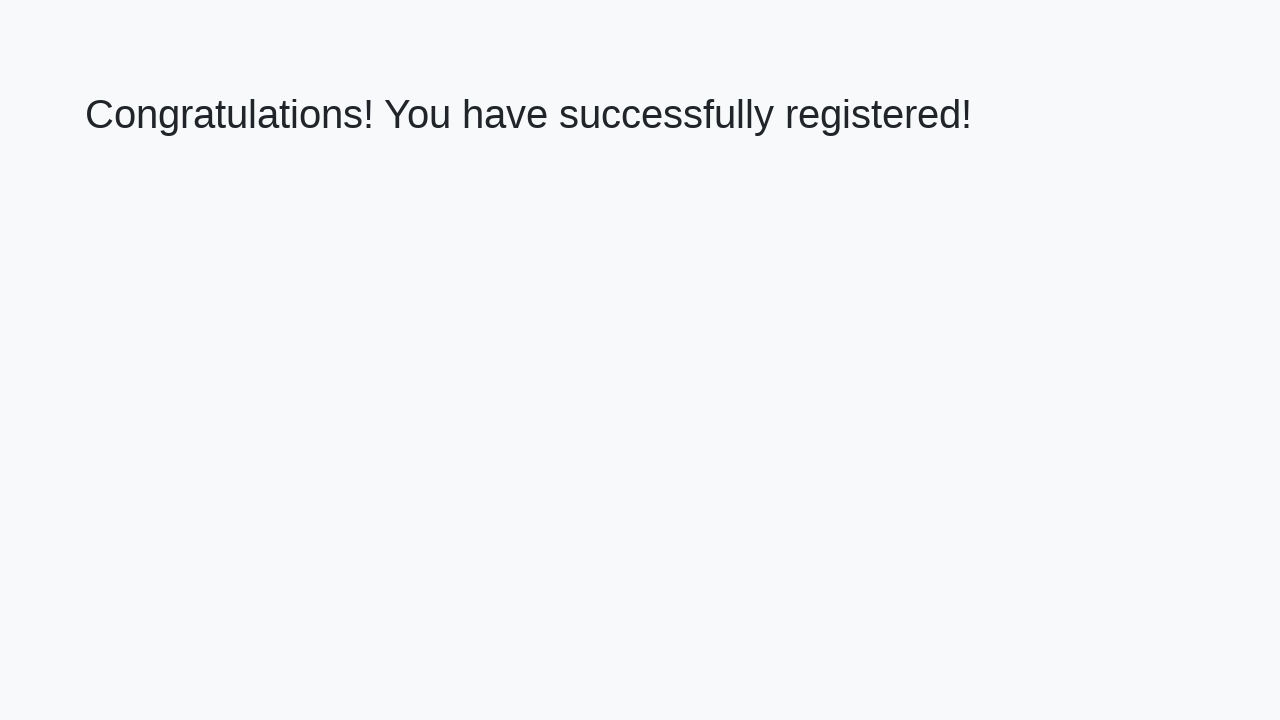

Retrieved success message text: 'Congratulations! You have successfully registered!'
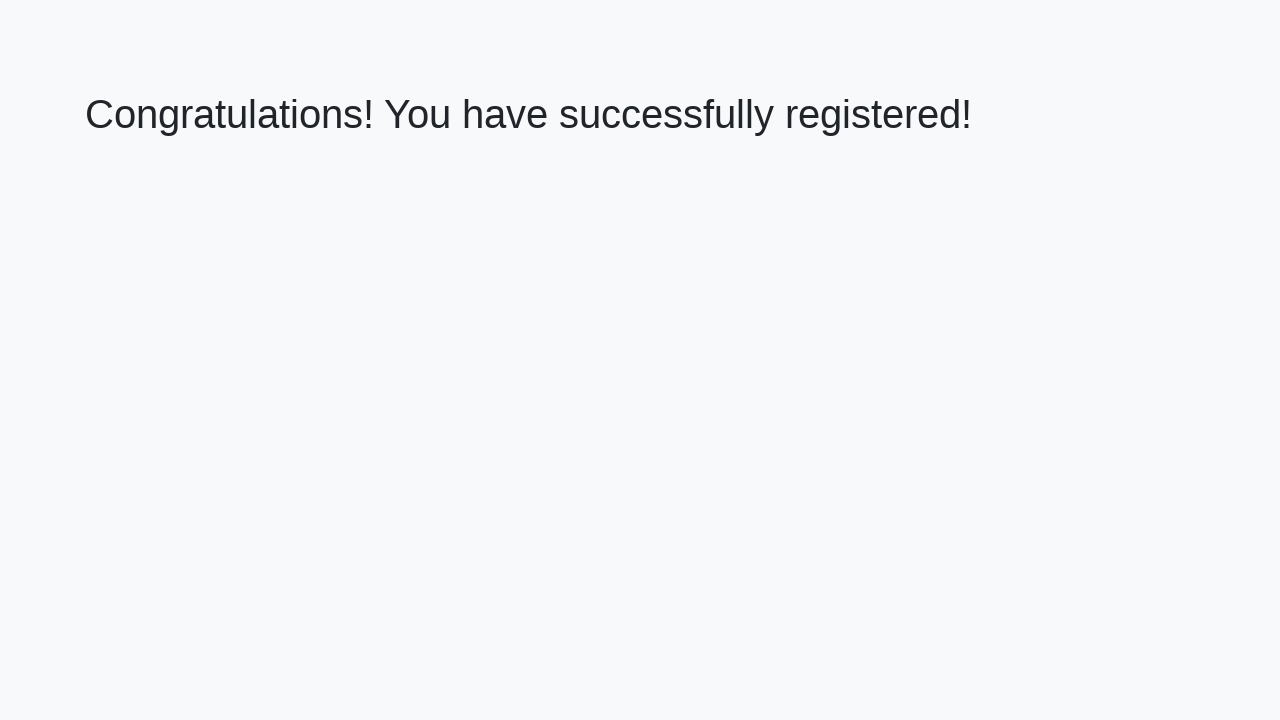

Verified success message matches expected text
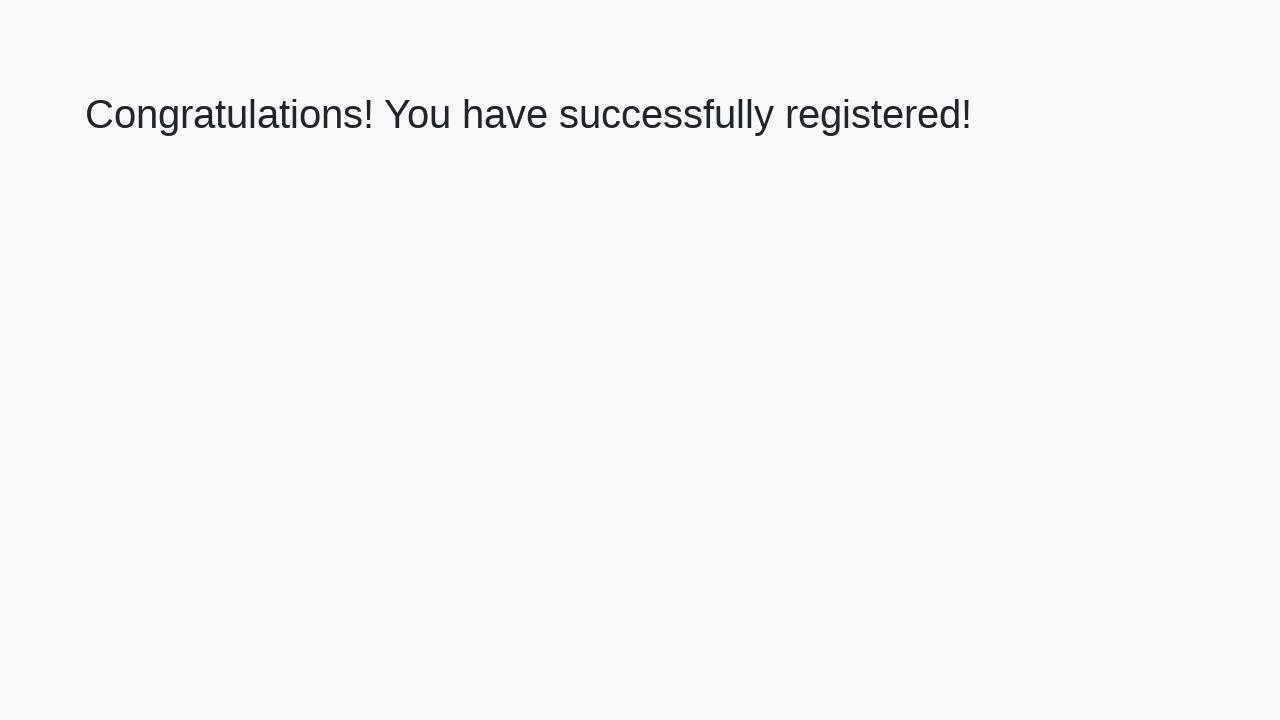

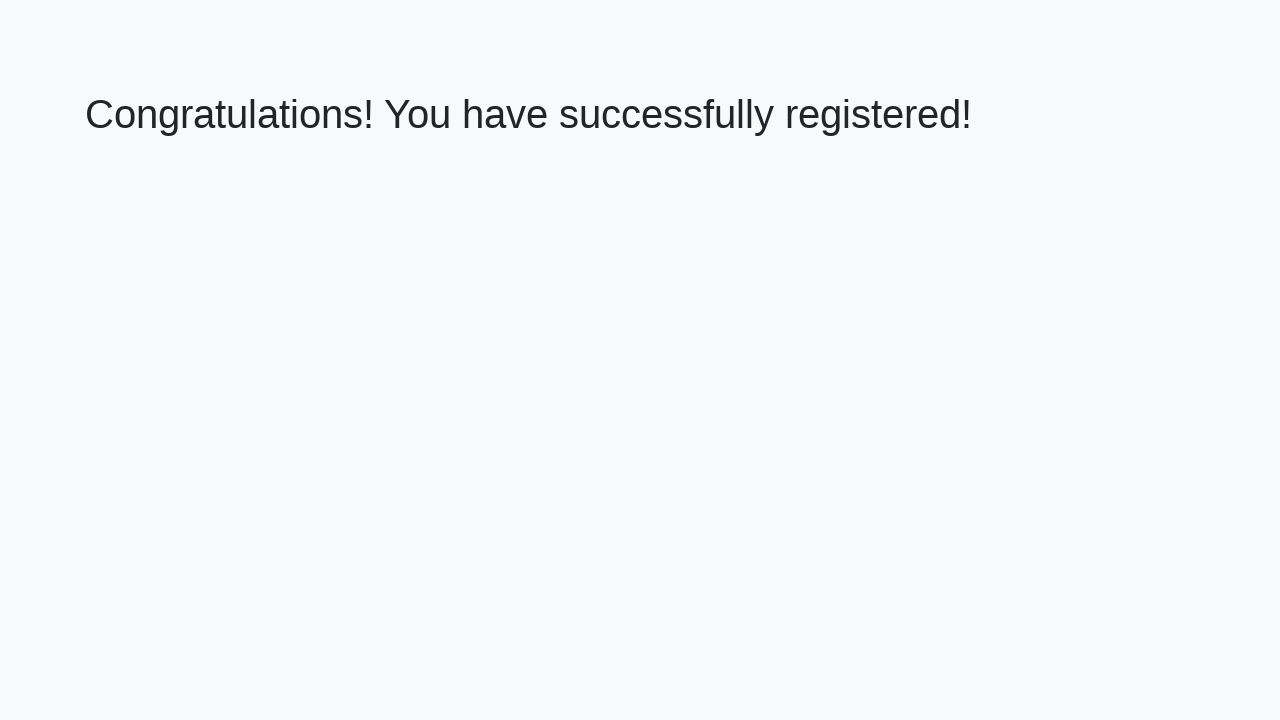